Tests drag and drop functionality by dragging element A to element B's position, then dragging element B back to element A's position on a demo page.

Starting URL: https://the-internet.herokuapp.com/drag_and_drop

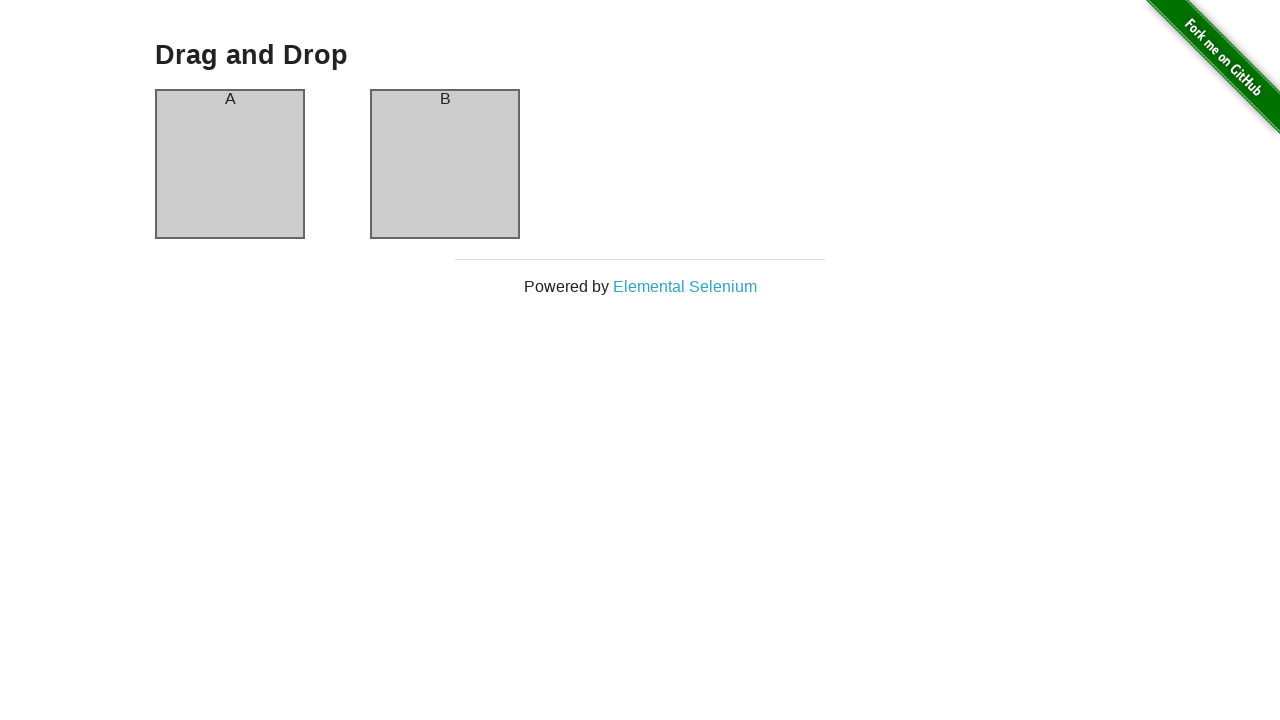

Located element A (column-a)
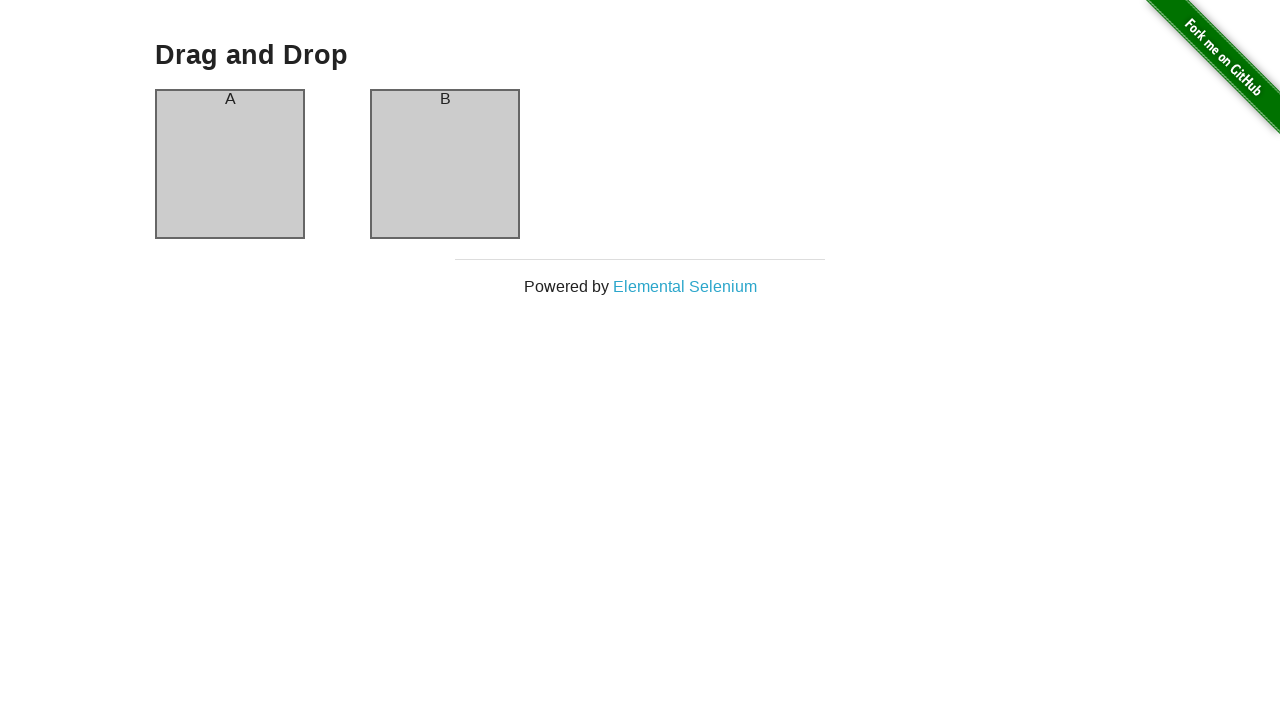

Located element B (column-b)
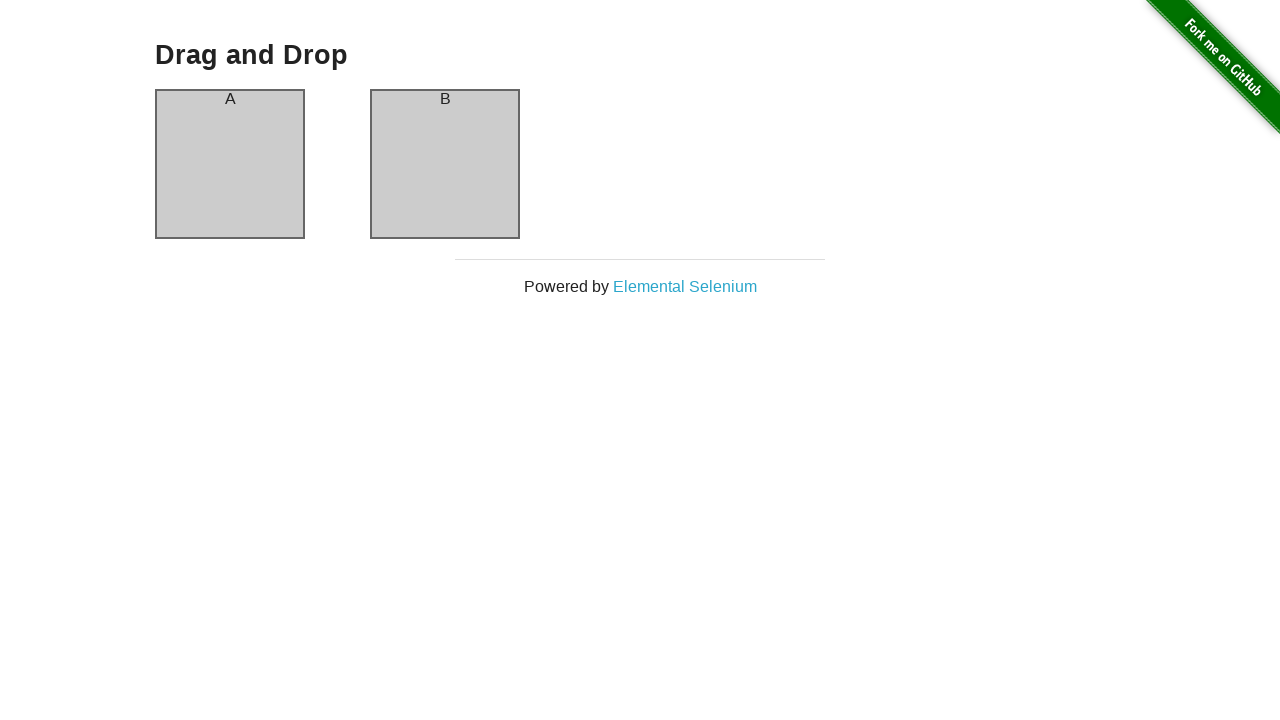

Dragged element A to element B's position at (445, 164)
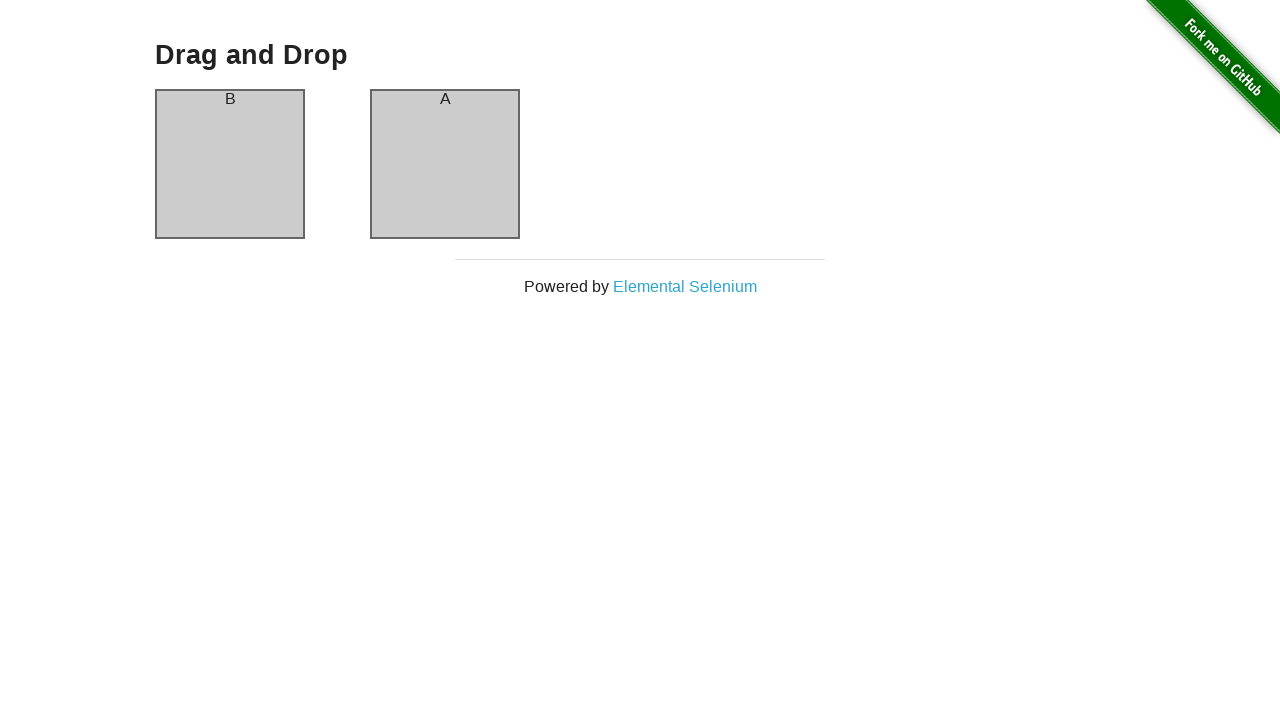

Waited 1 second to observe the drag operation
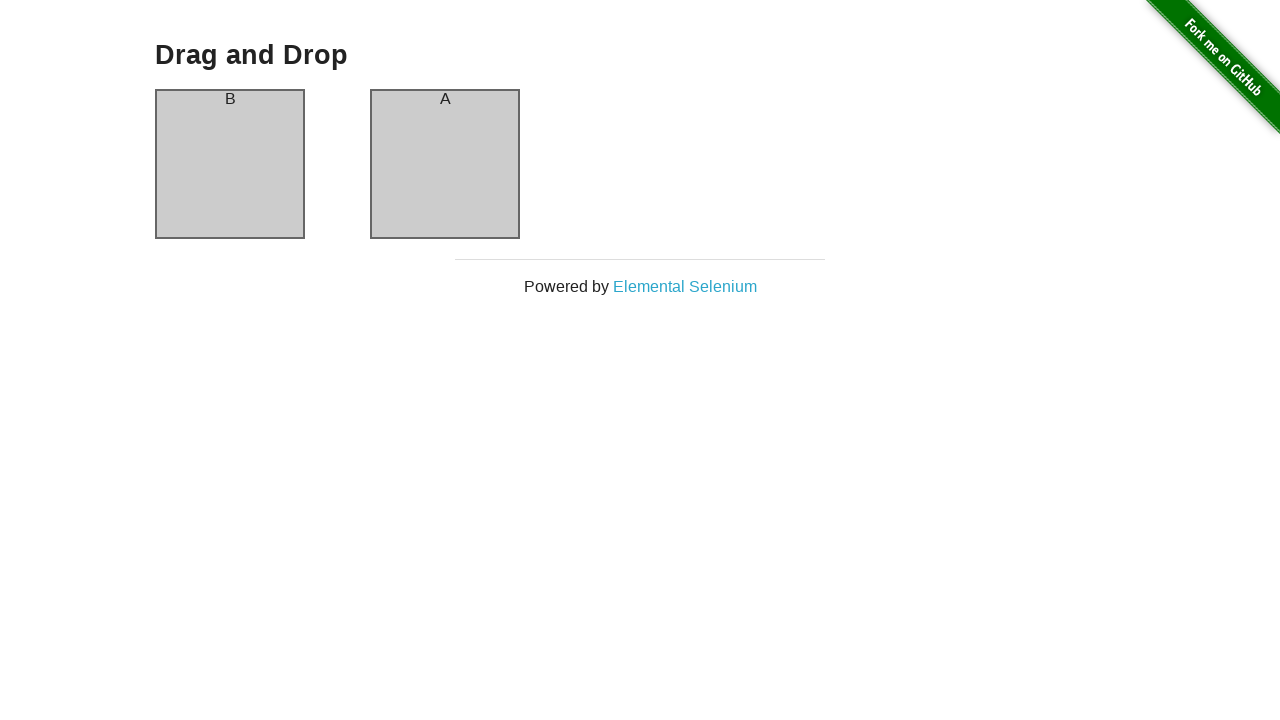

Dragged element B back to element A's position at (230, 164)
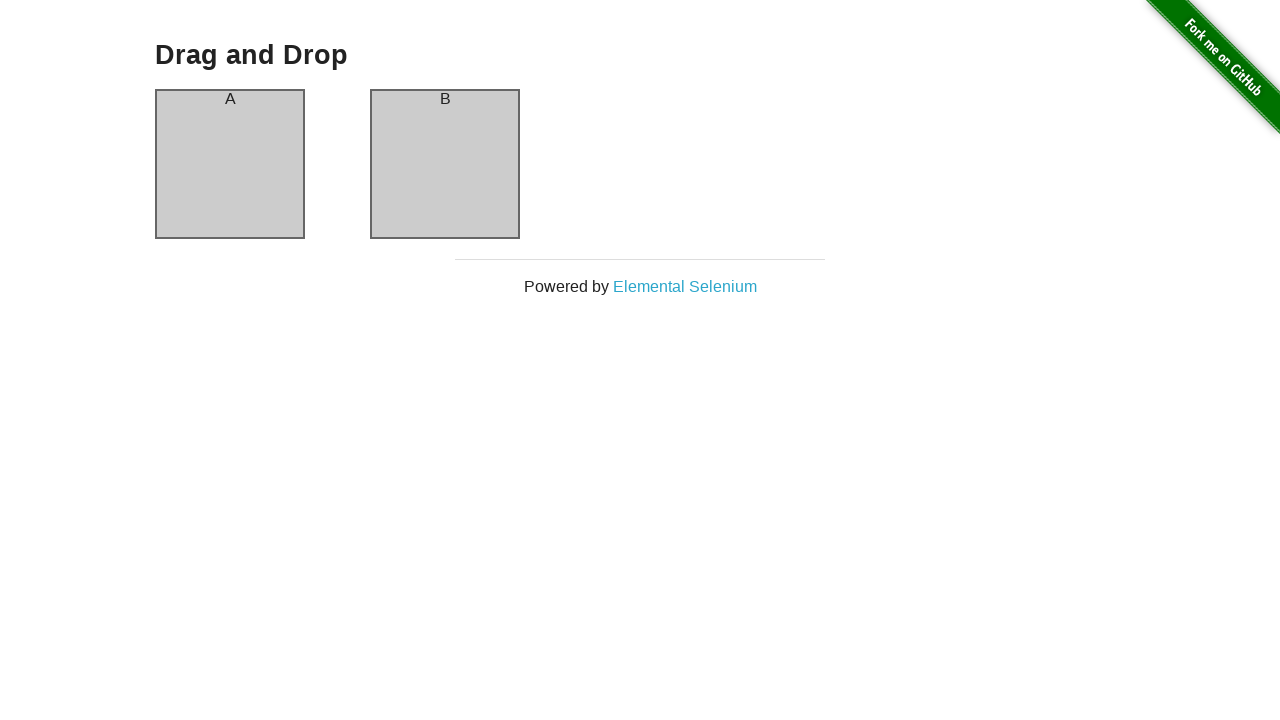

Waited 1 second to observe the drag operation
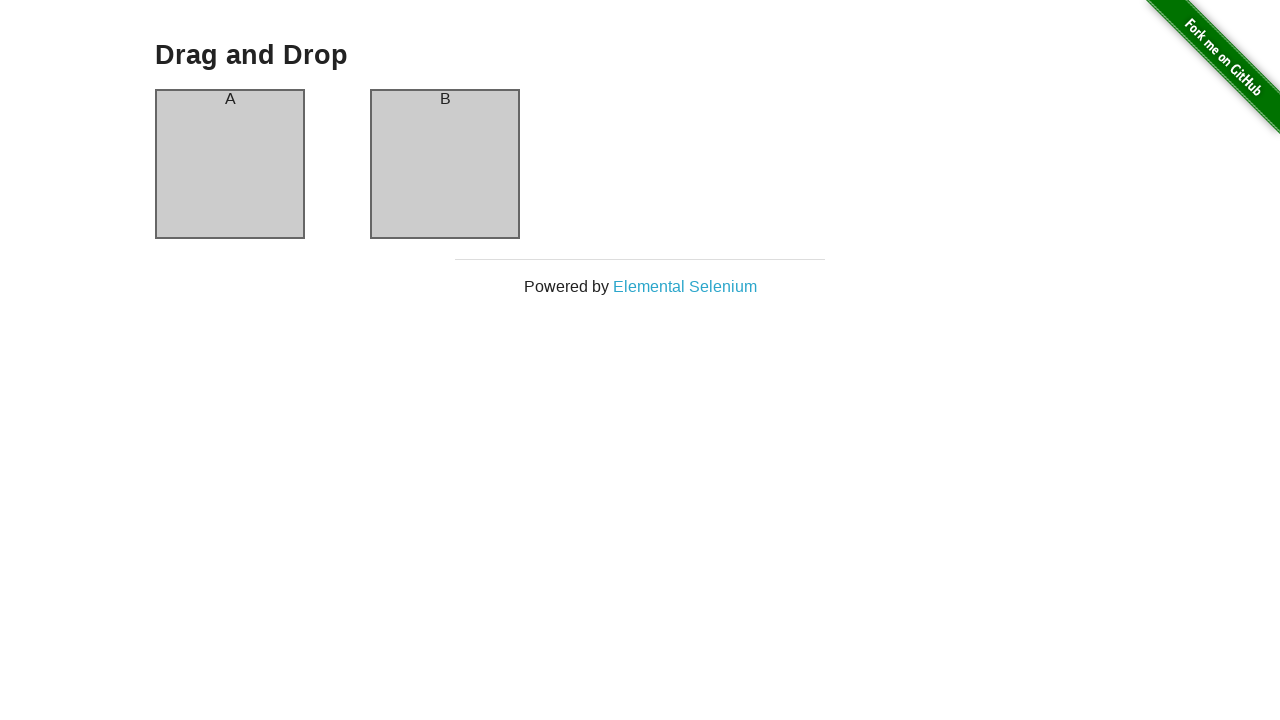

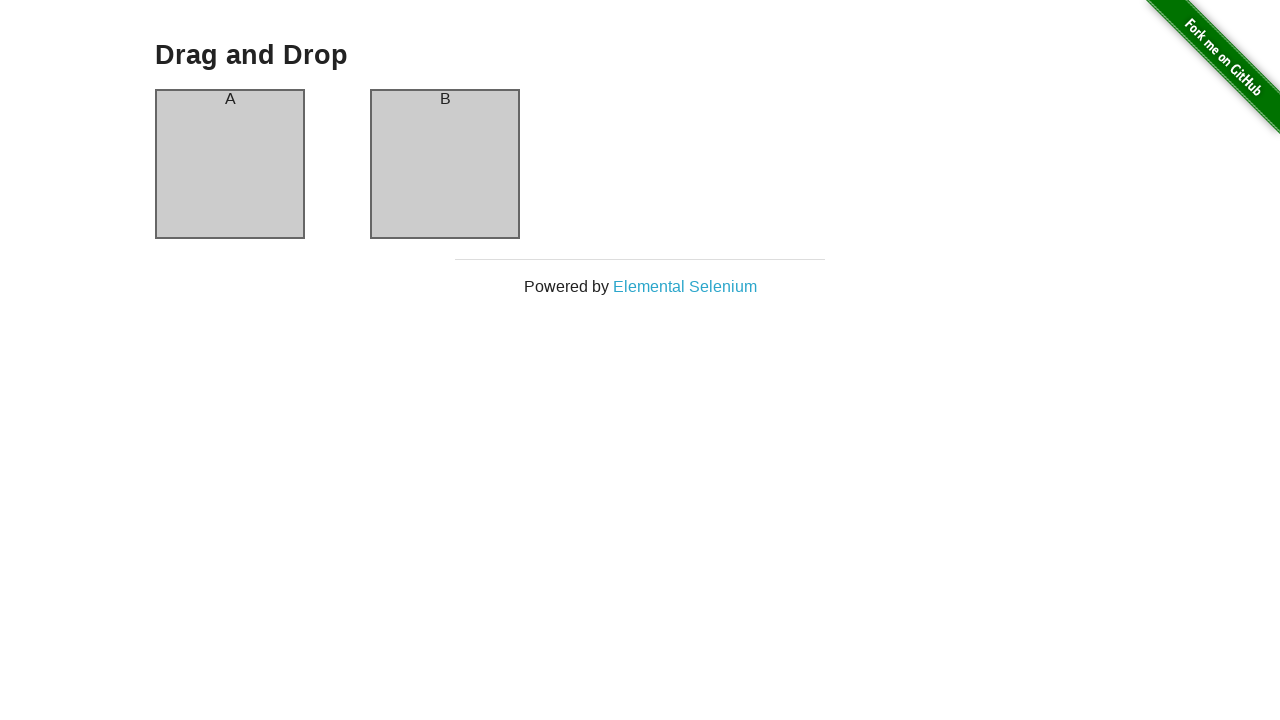